Tests dropdown selection functionality by selecting options using different methods: by value, by text, by label, and by index

Starting URL: https://the-internet.herokuapp.com/dropdown

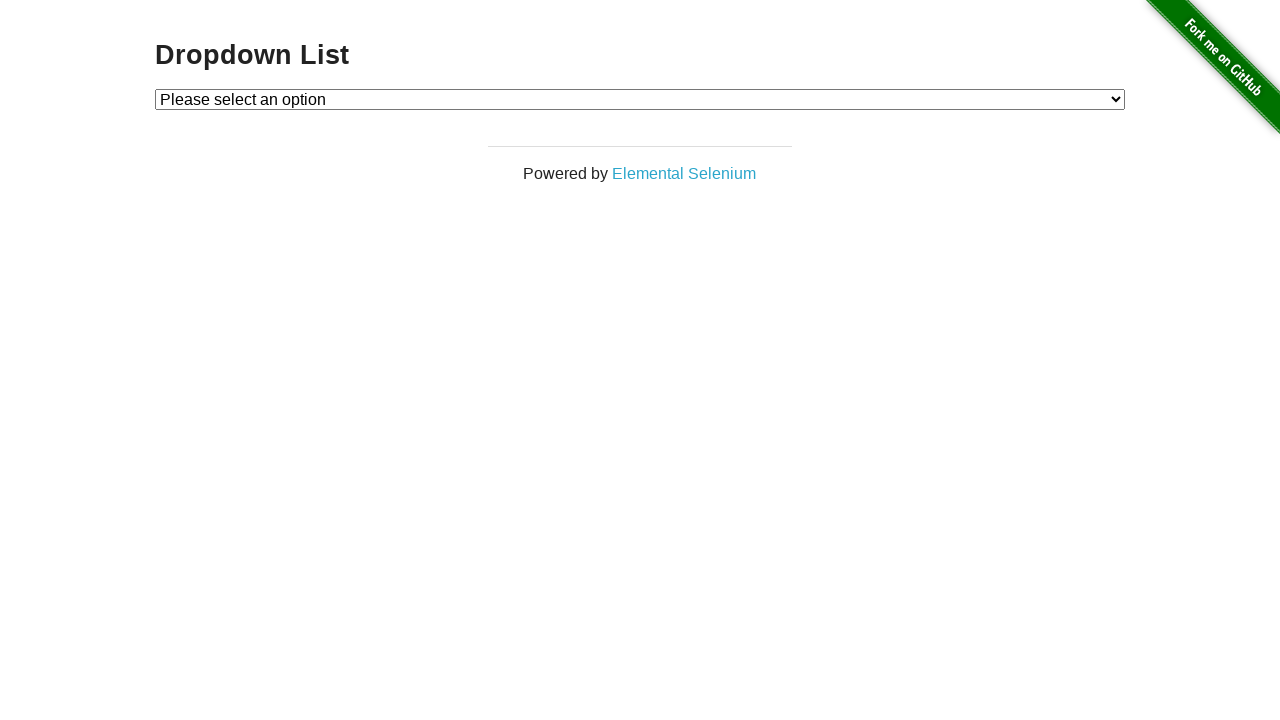

Located the dropdown element
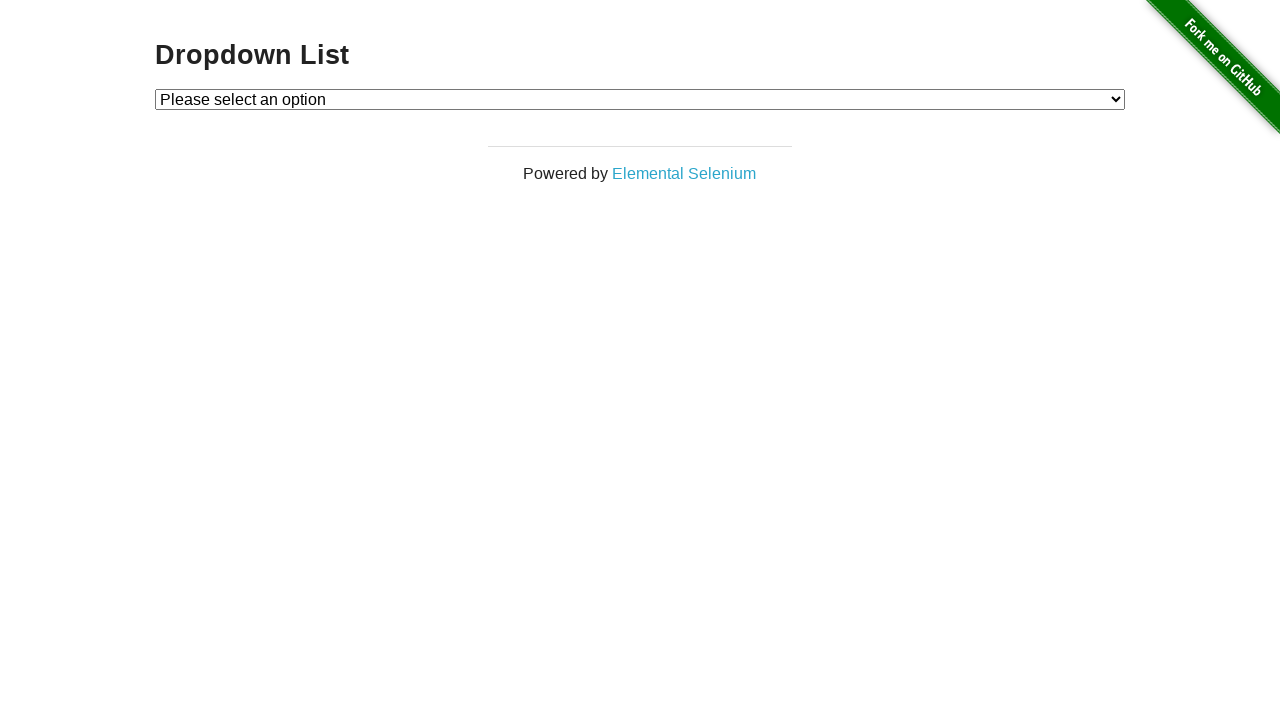

Selected dropdown option by value '1' on #dropdown
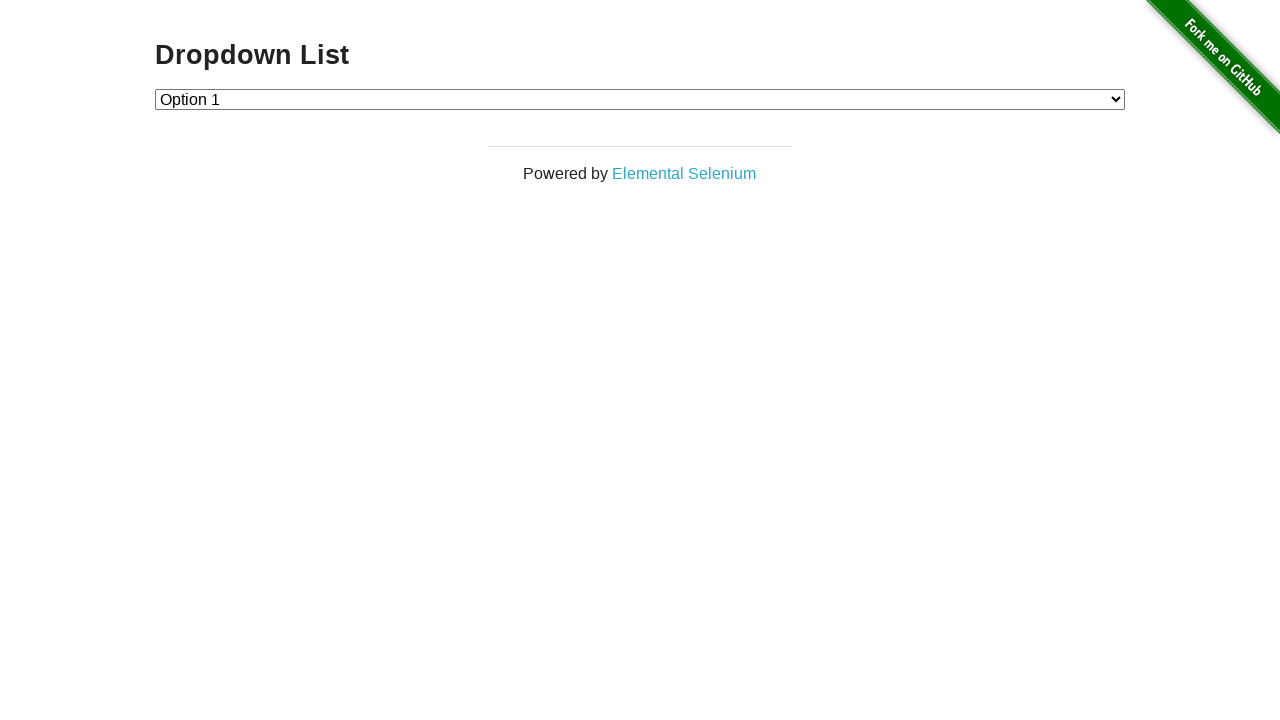

Selected dropdown option by visible text 'Option 2' on #dropdown
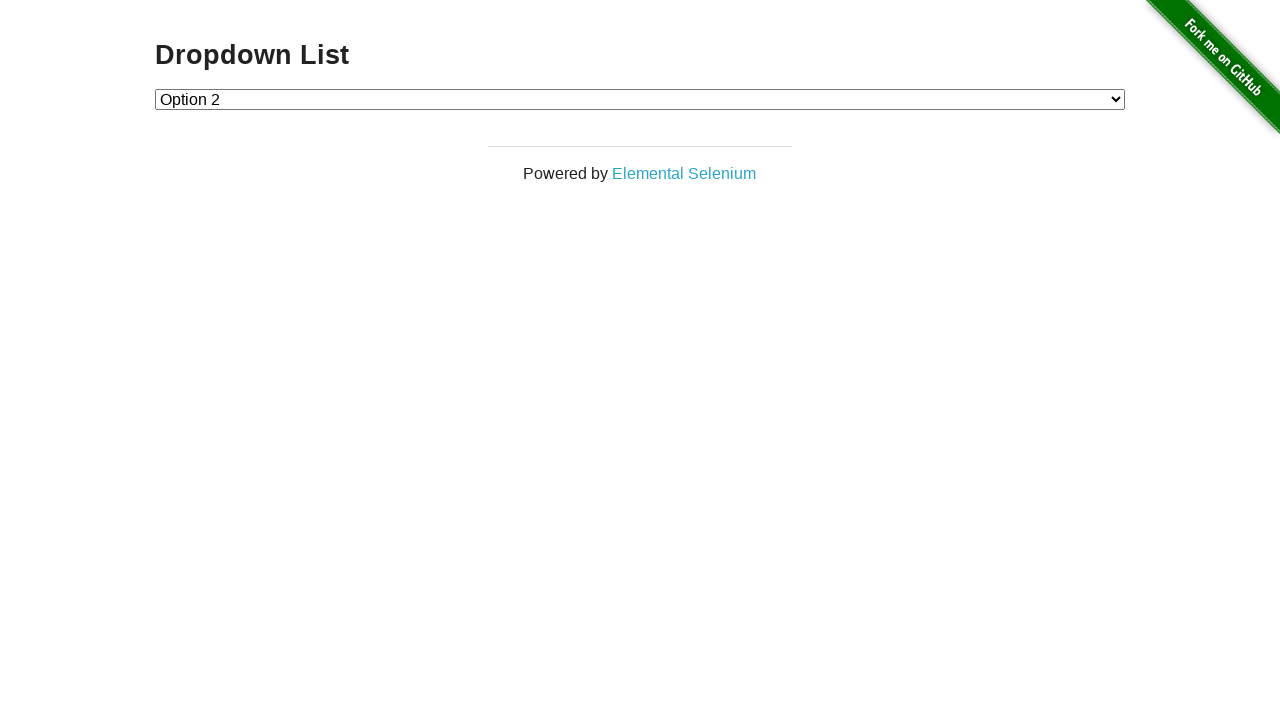

Selected dropdown option by label 'Option 1' on #dropdown
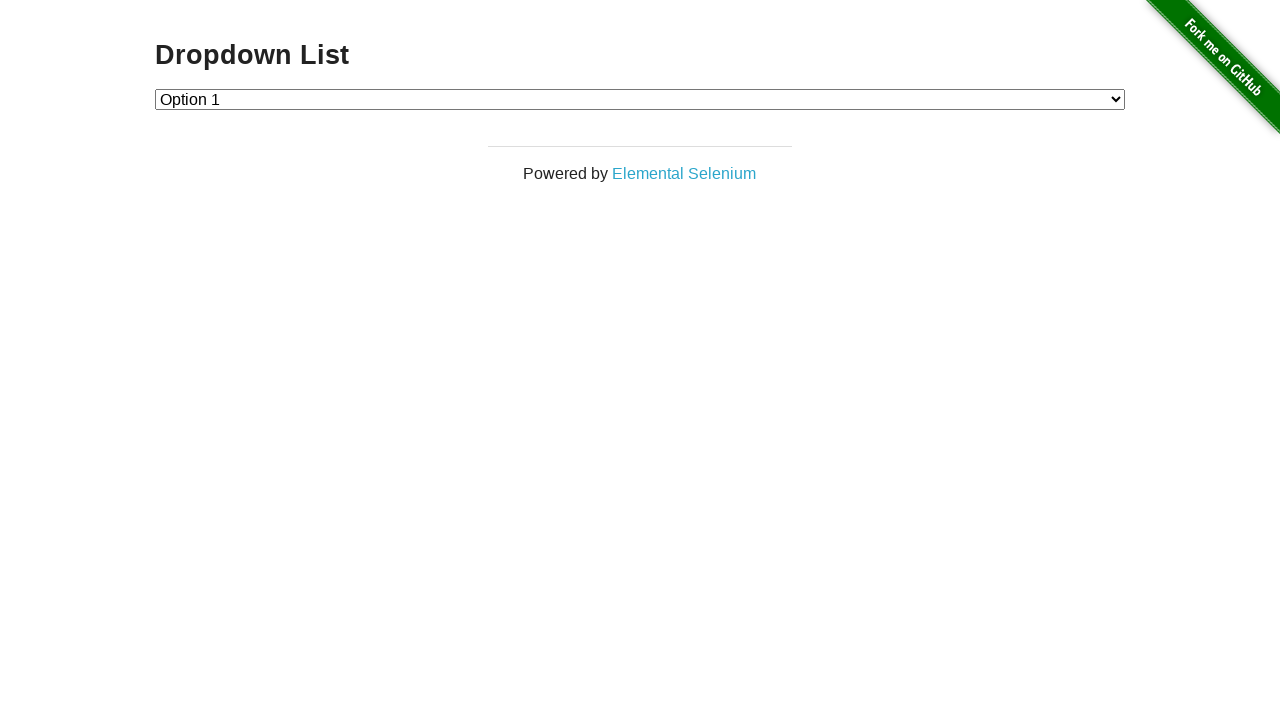

Selected dropdown option by index 2 on #dropdown
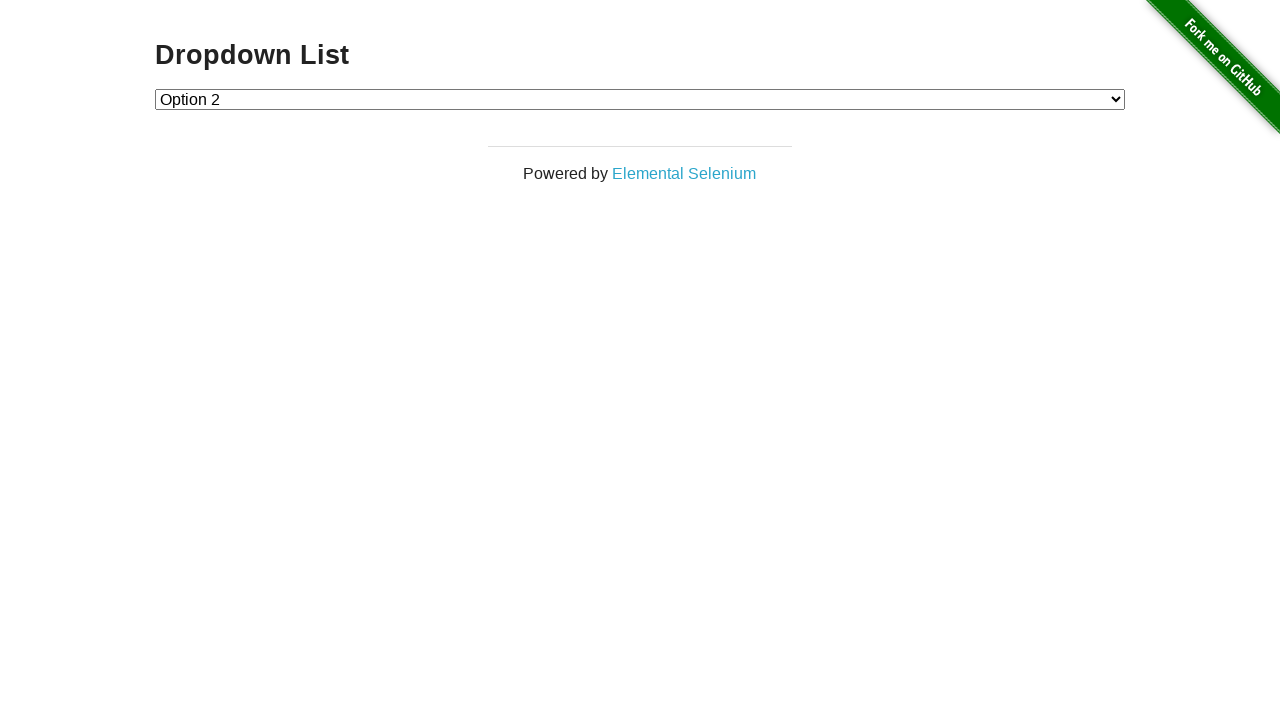

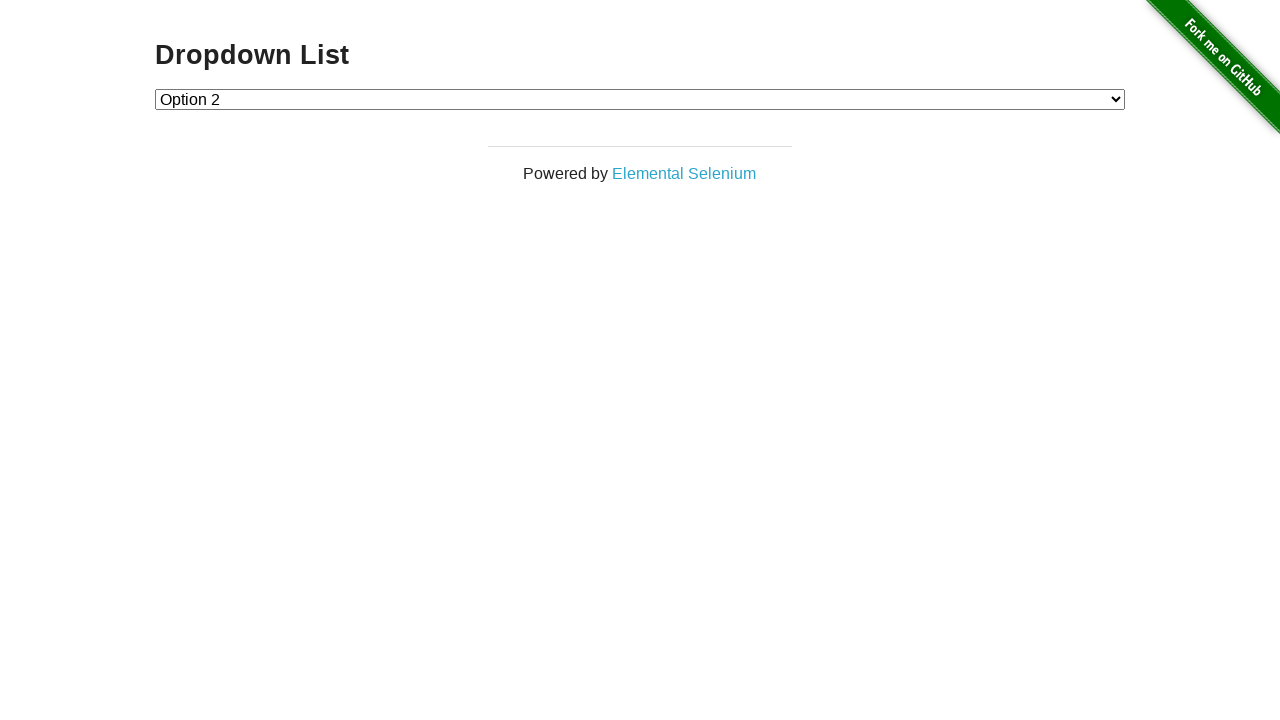